Opens YouTube and performs multiple searches in new browser tabs, entering search queries into the YouTube search bar and submitting them.

Starting URL: https://www.youtube.com/

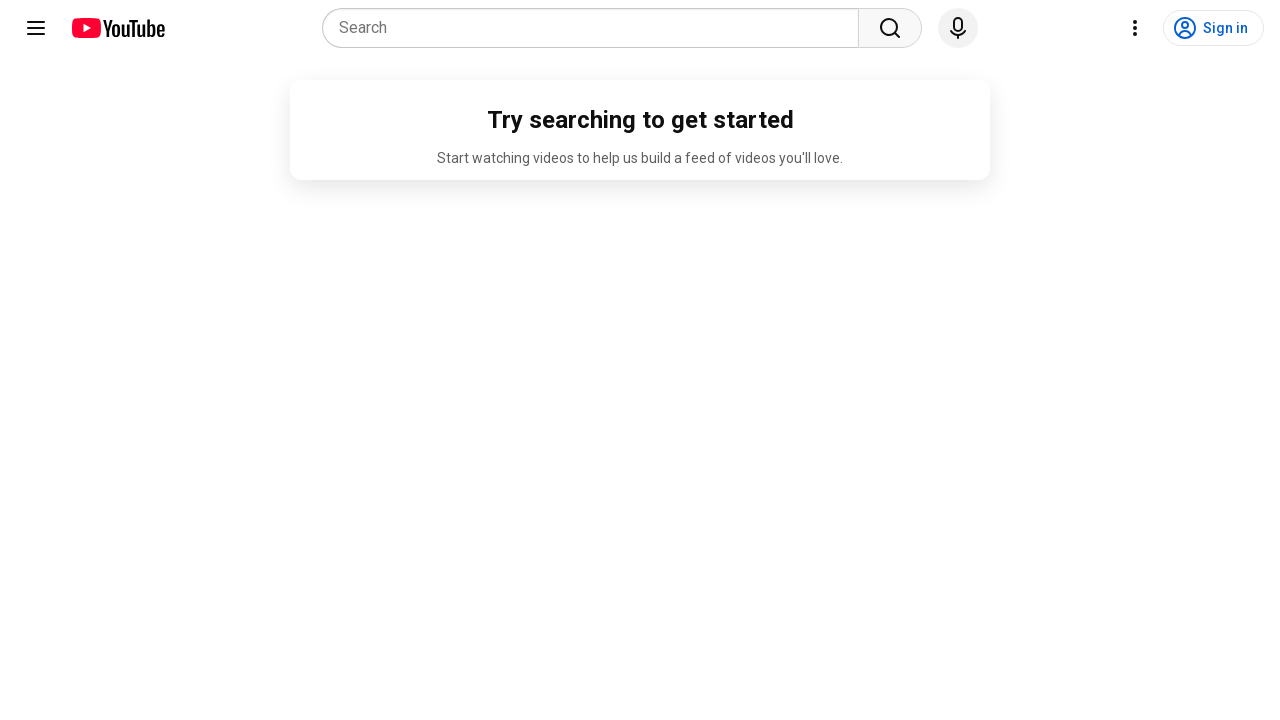

YouTube search bar loaded on initial page
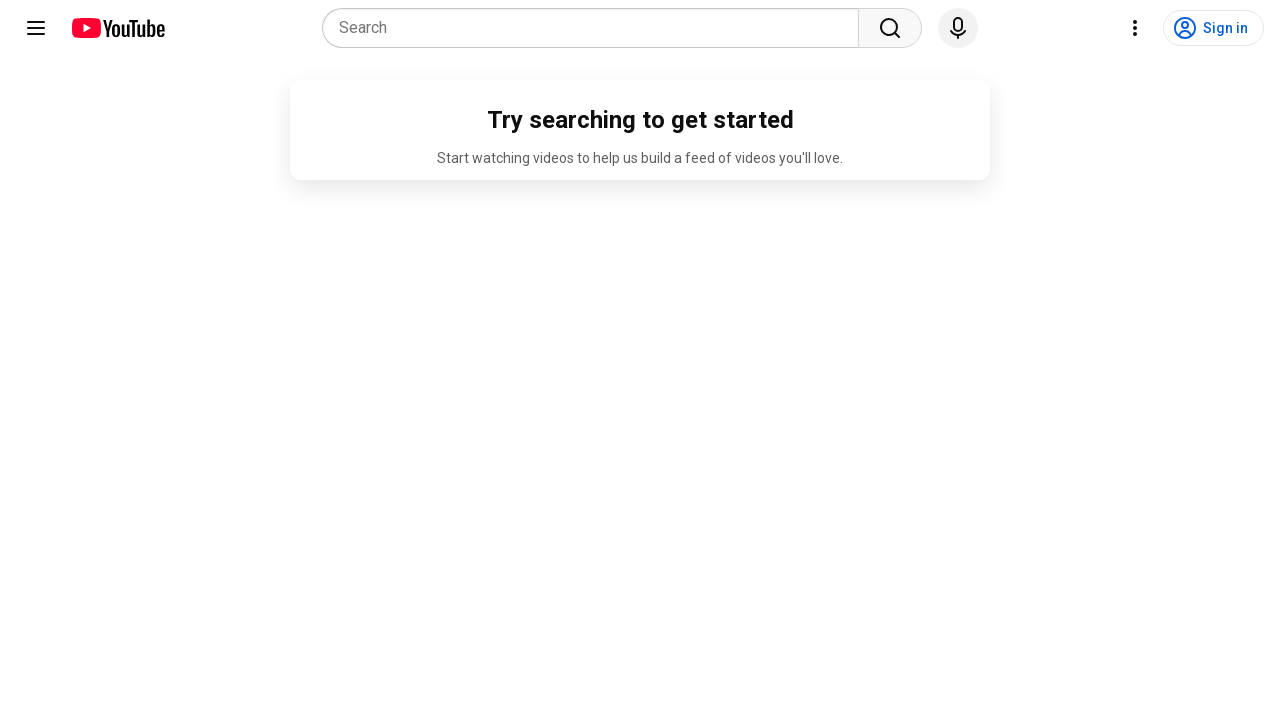

Filled search bar with 'relaxing piano music 2024' on input[name='search_query']
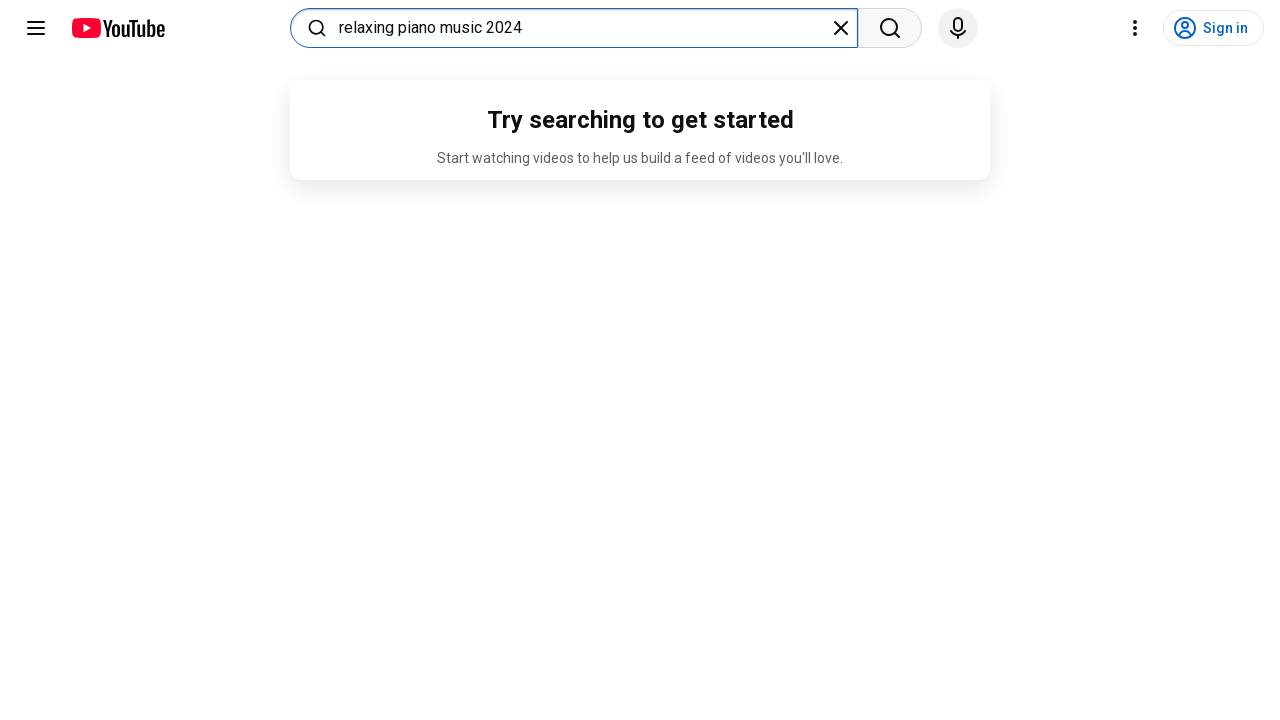

Pressed Enter to submit first search query on input[name='search_query']
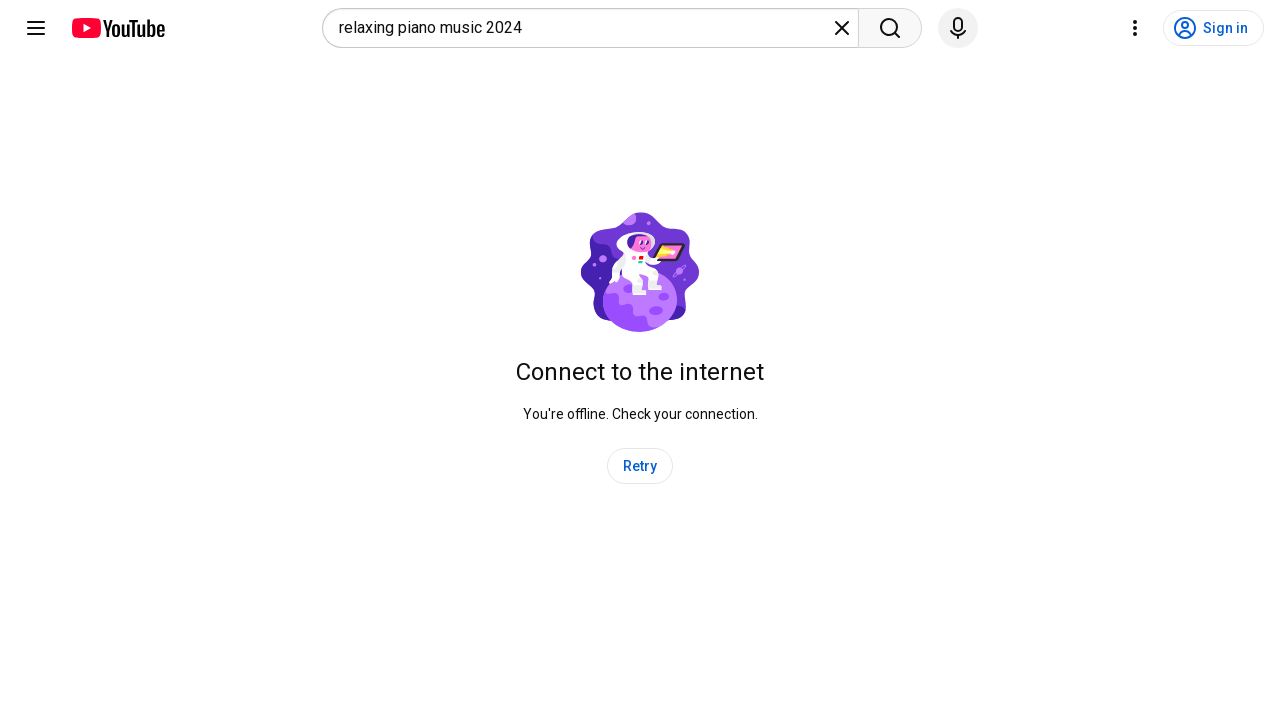

First search results page loaded
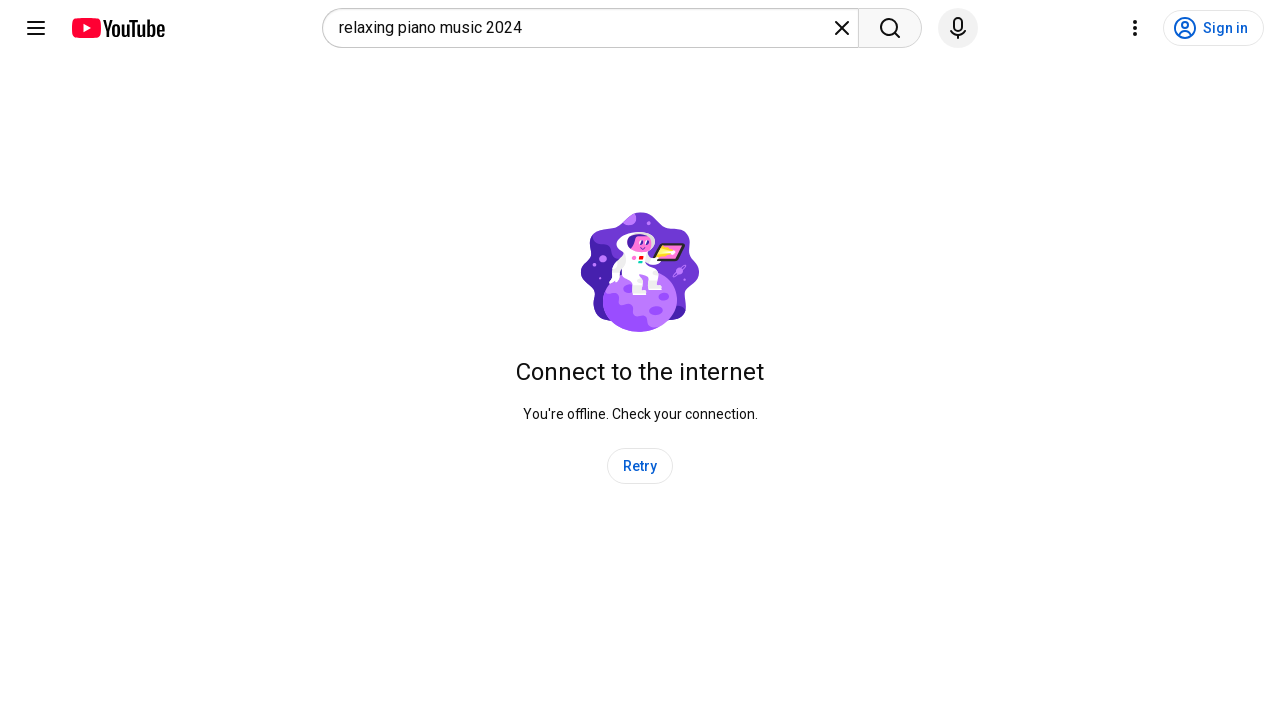

Opened new browser tab 1
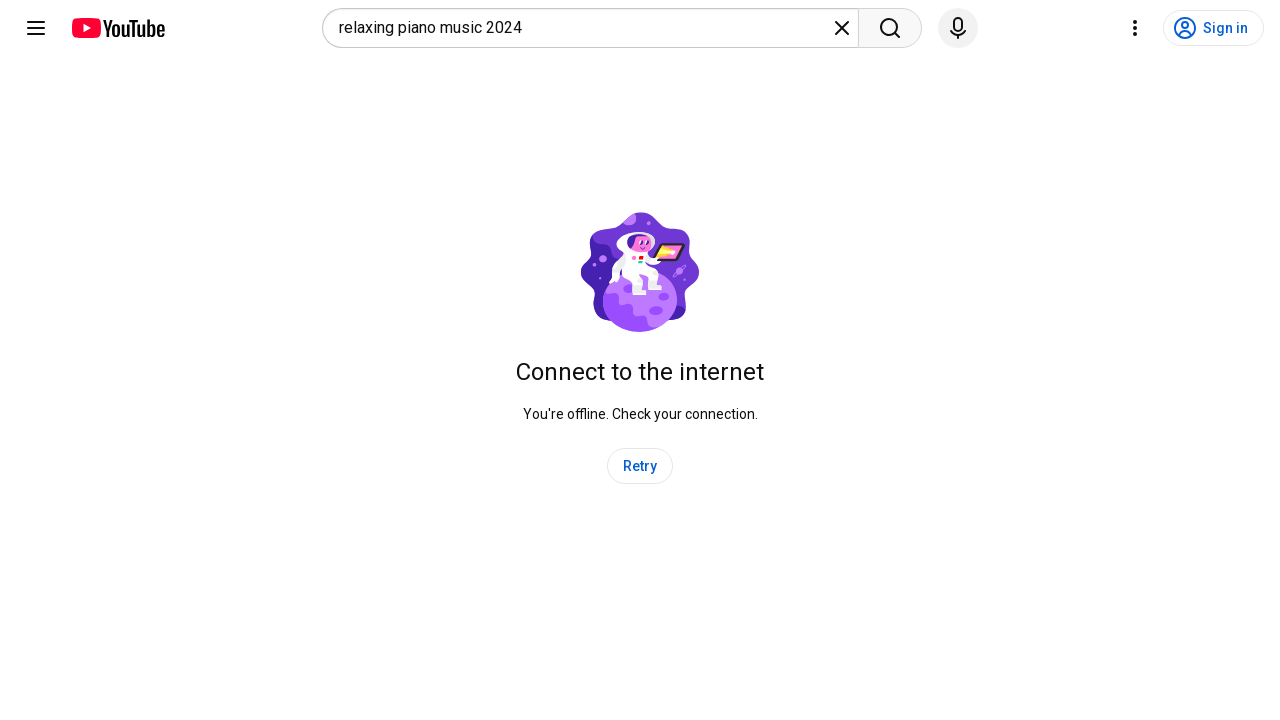

Navigated to YouTube in new tab 1
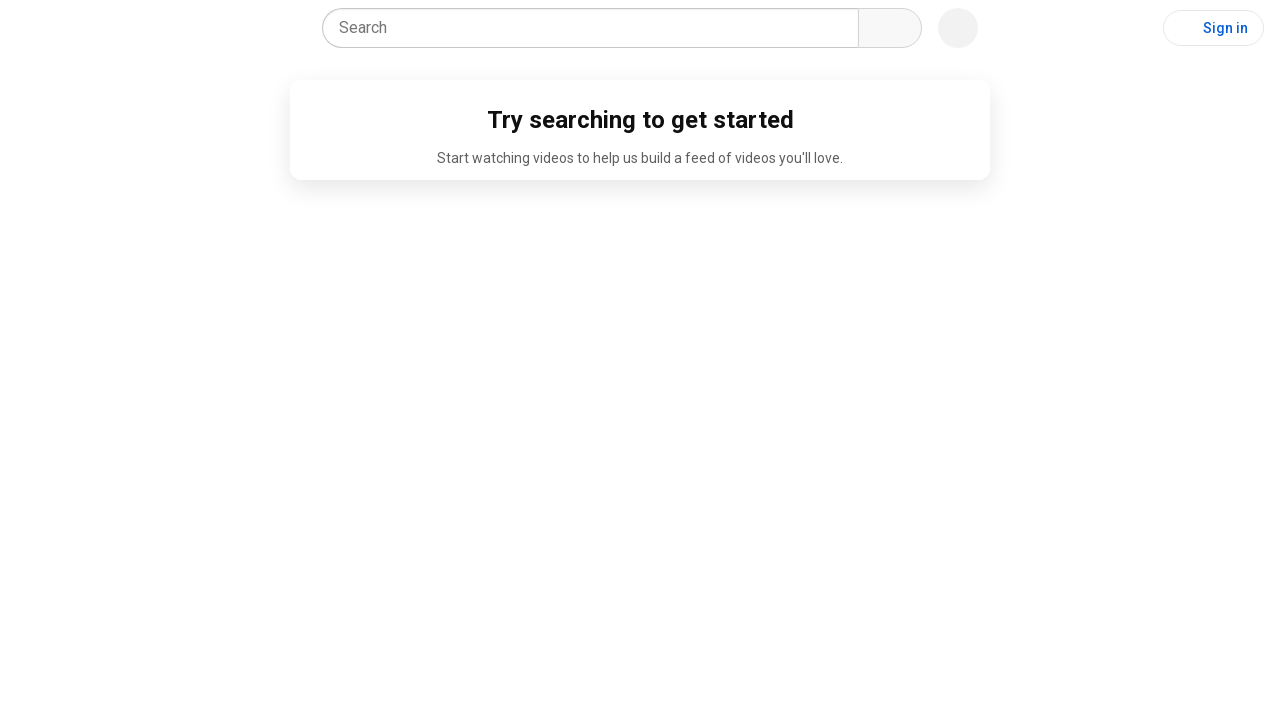

YouTube search bar loaded in tab 1
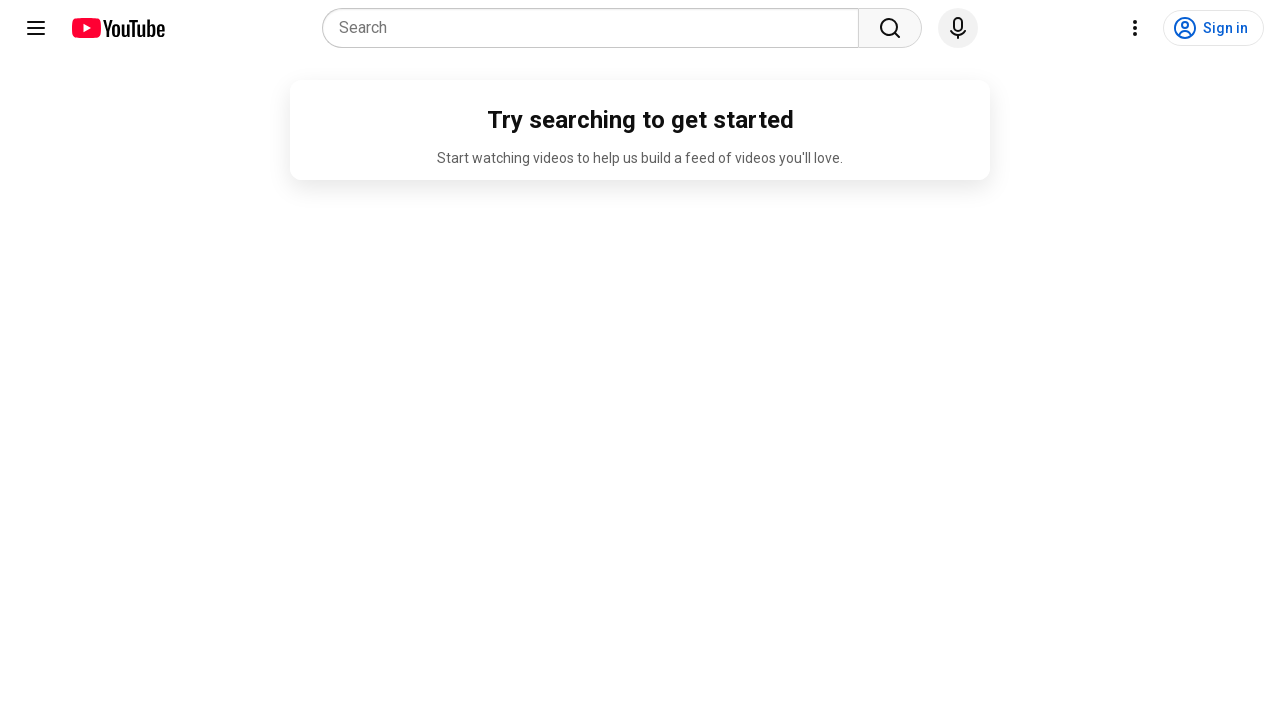

Filled search bar with 'coding tutorial python 2024' in tab 1 on input[name='search_query']
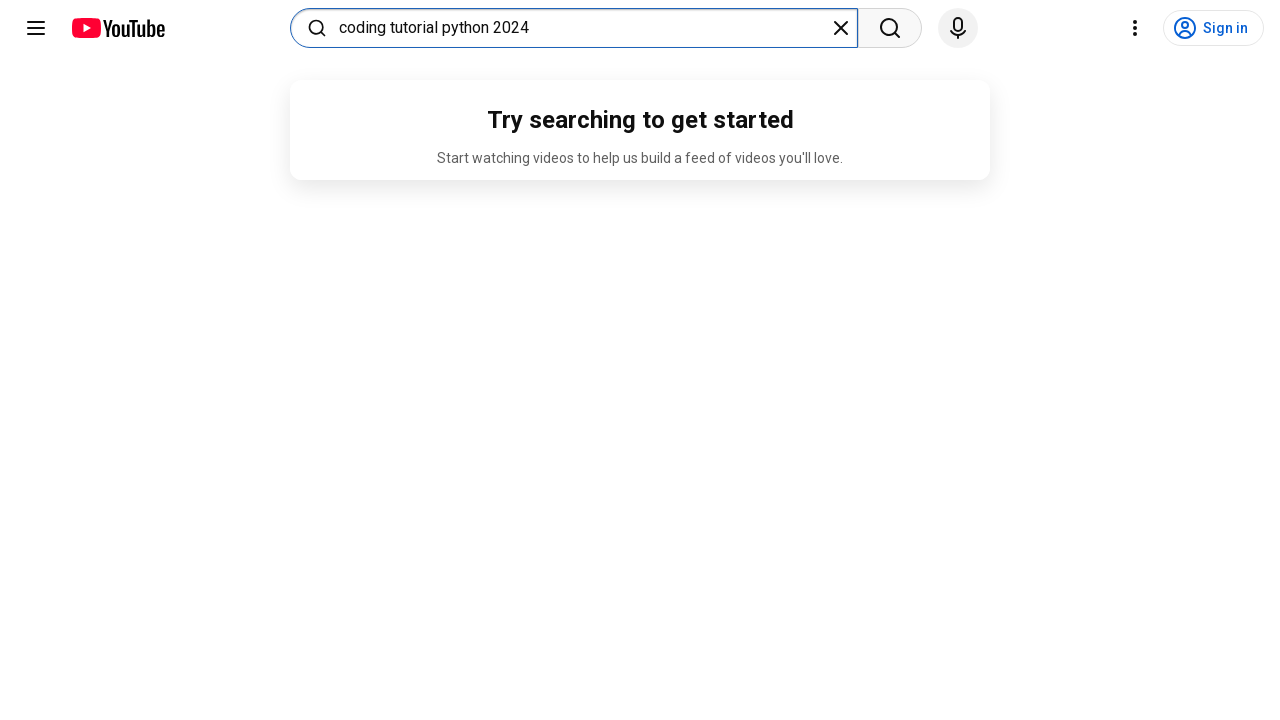

Pressed Enter to submit search query in tab 1 on input[name='search_query']
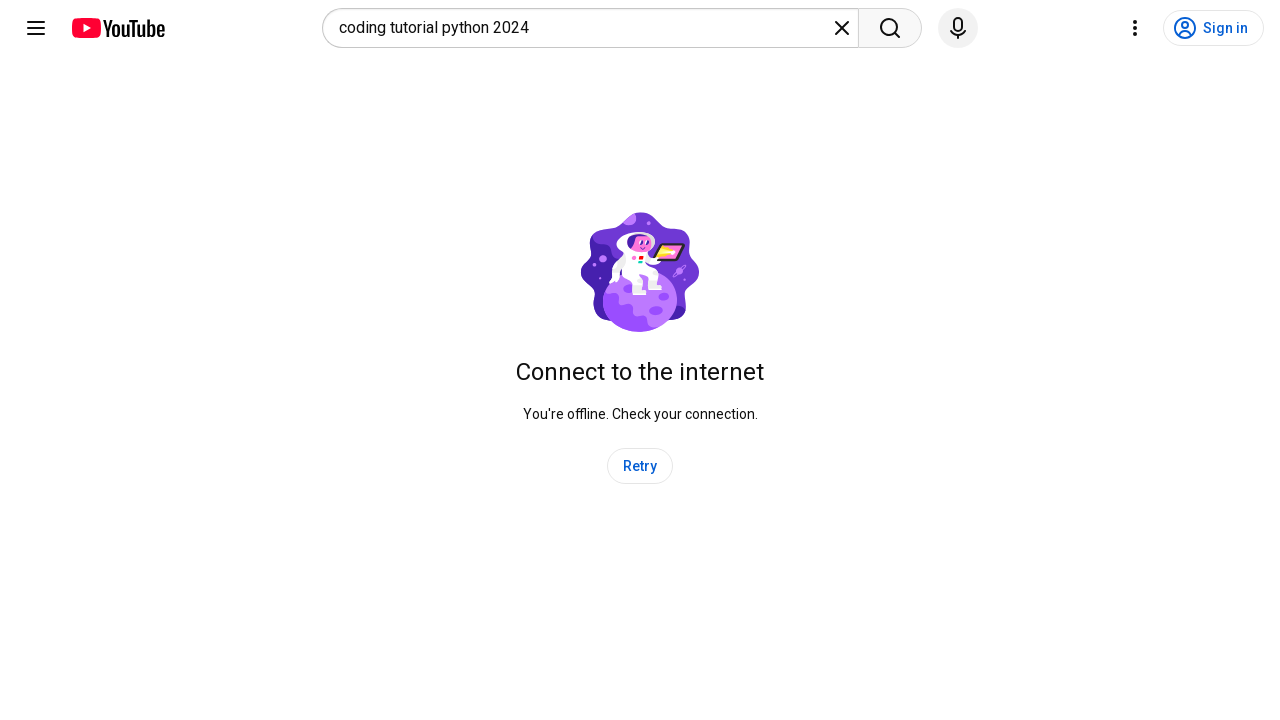

Search results loaded in tab 1
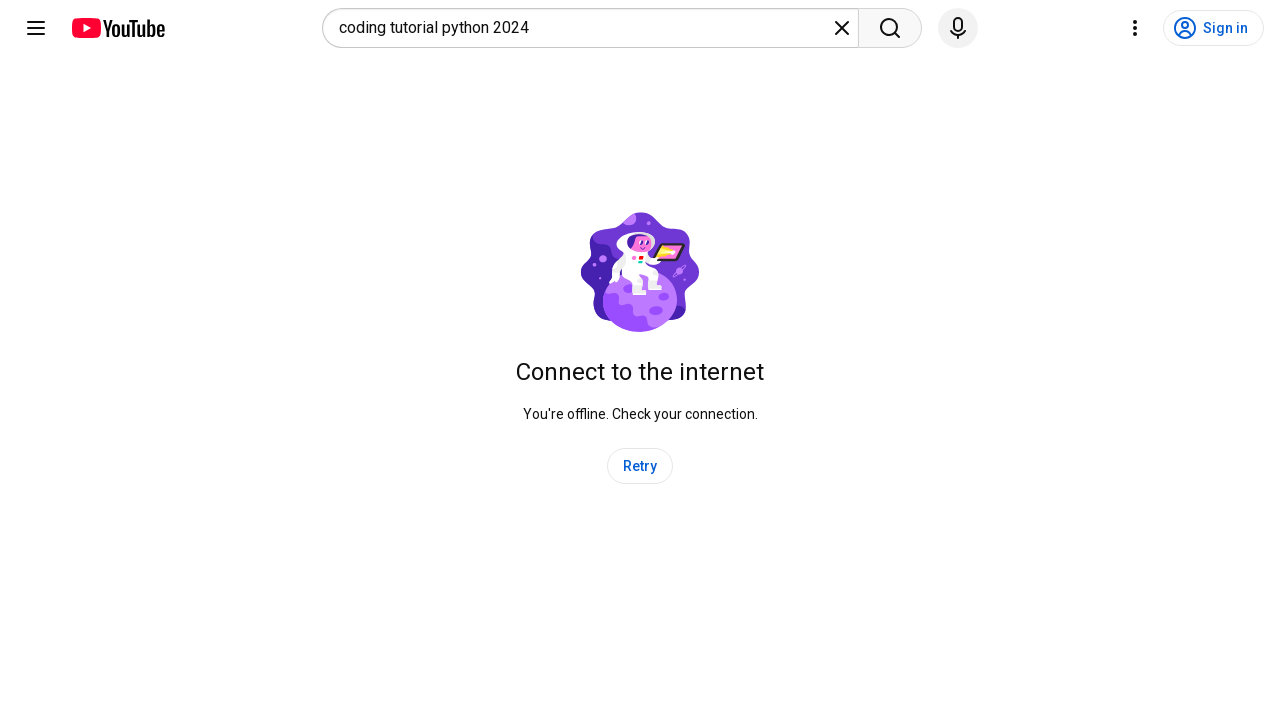

Opened new browser tab 2
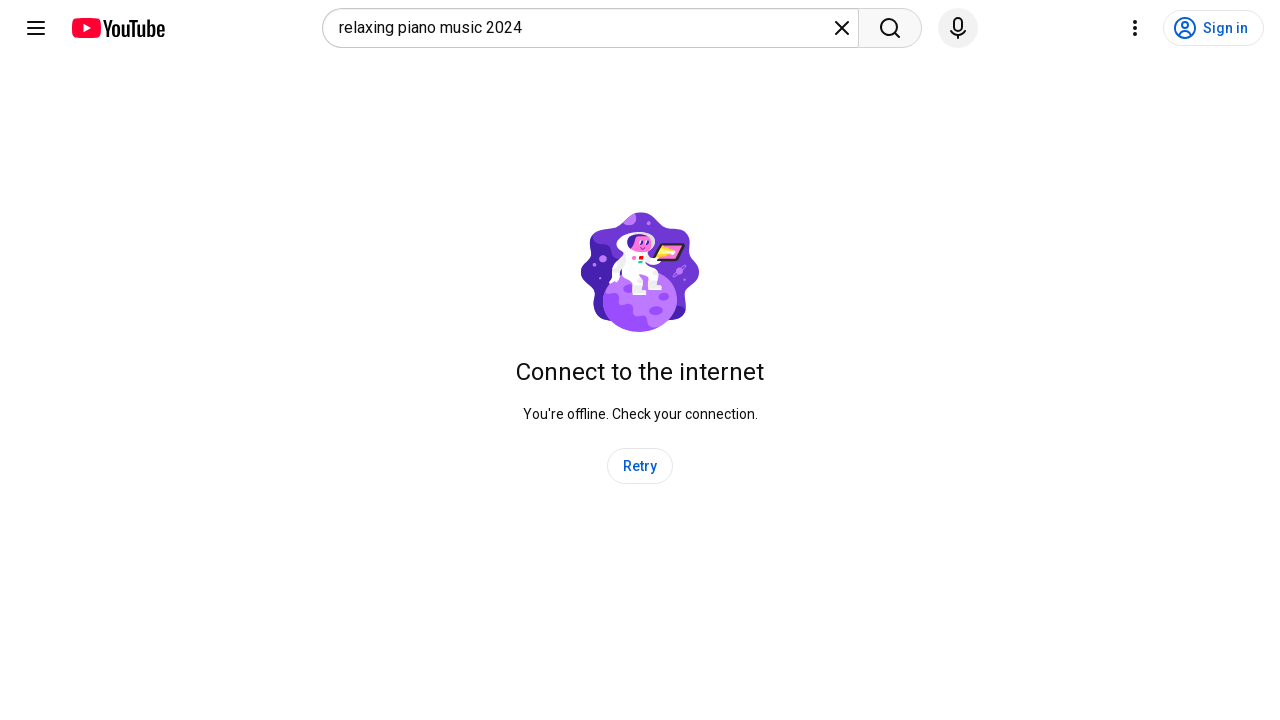

Navigated to YouTube in new tab 2
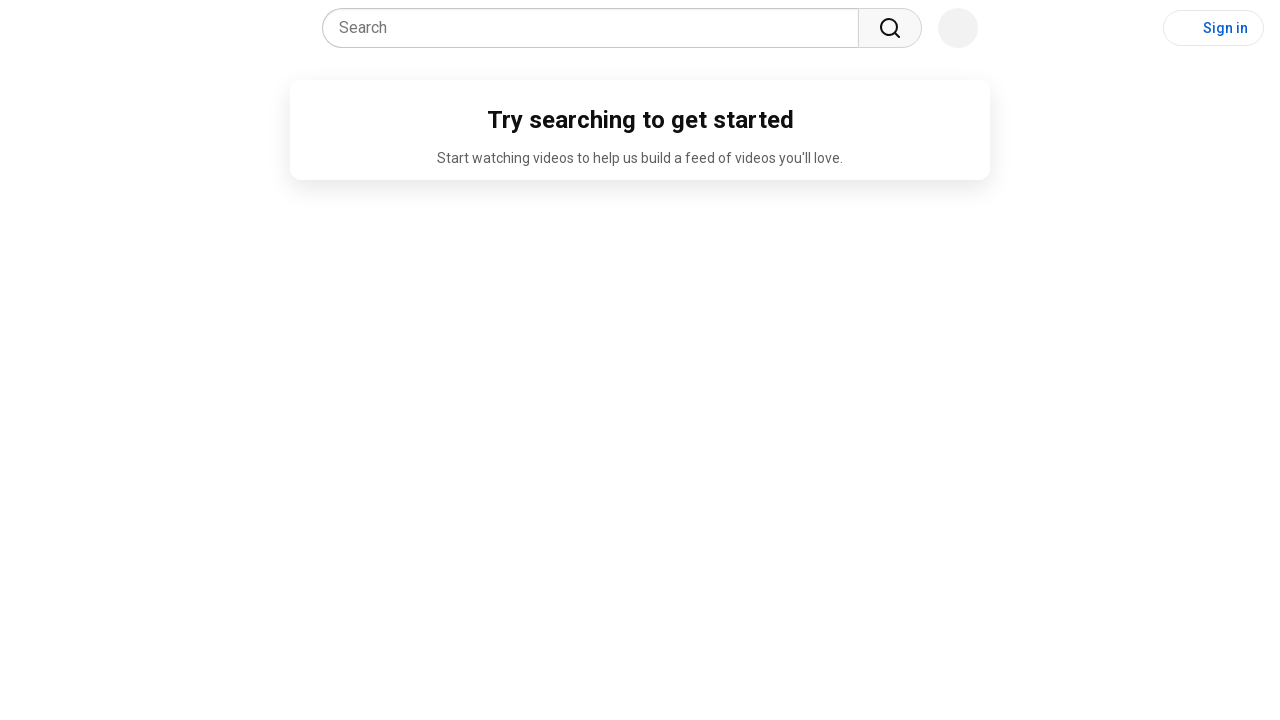

YouTube search bar loaded in tab 2
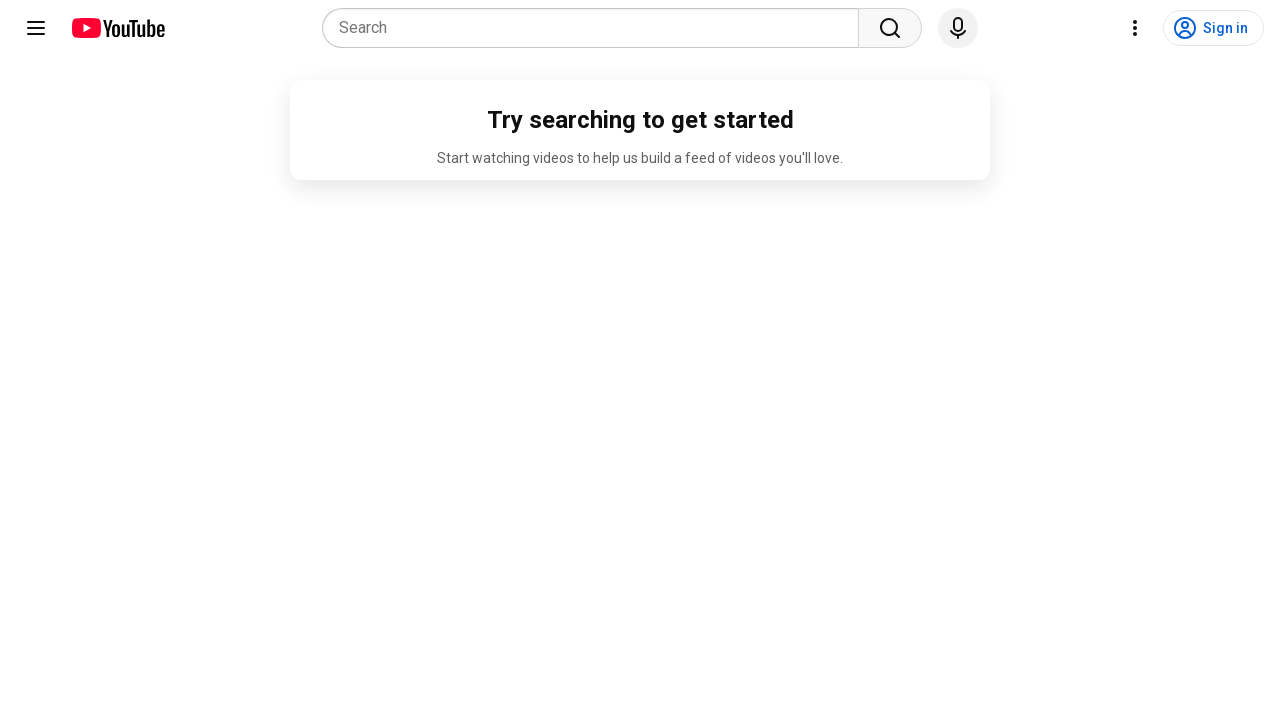

Filled search bar with 'nature documentary 2024' in tab 2 on input[name='search_query']
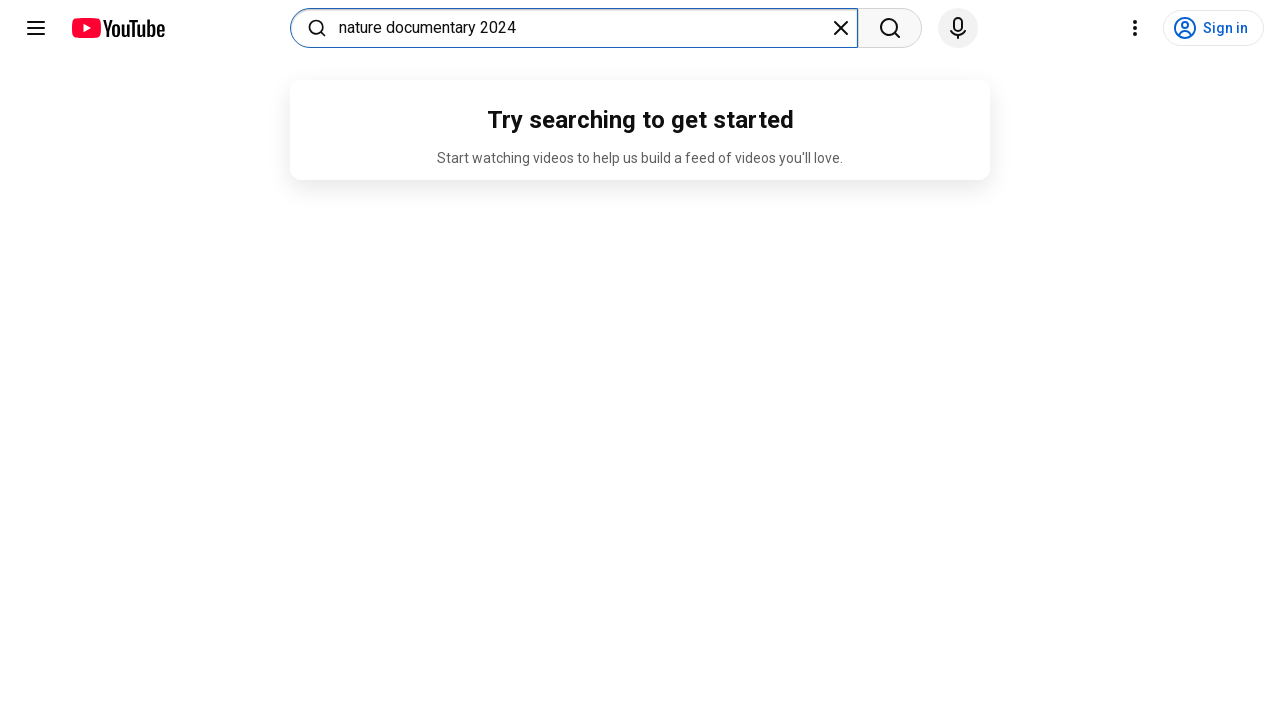

Pressed Enter to submit search query in tab 2 on input[name='search_query']
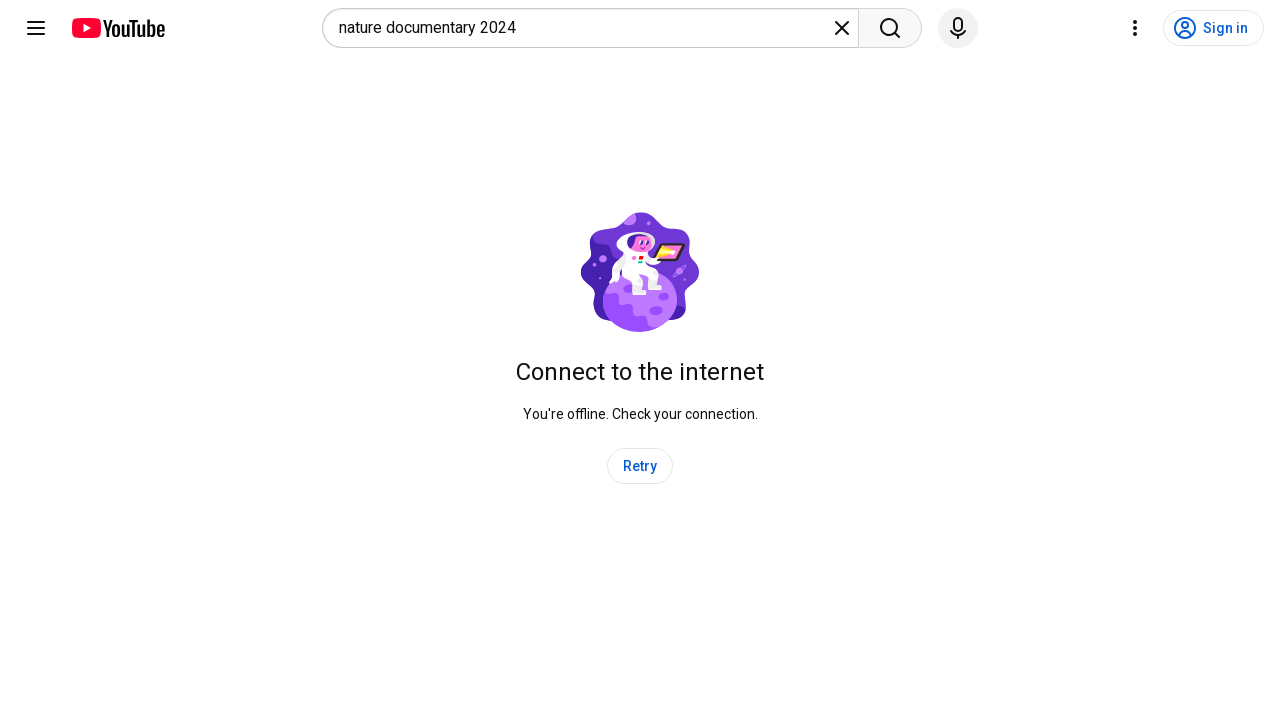

Search results loaded in tab 2
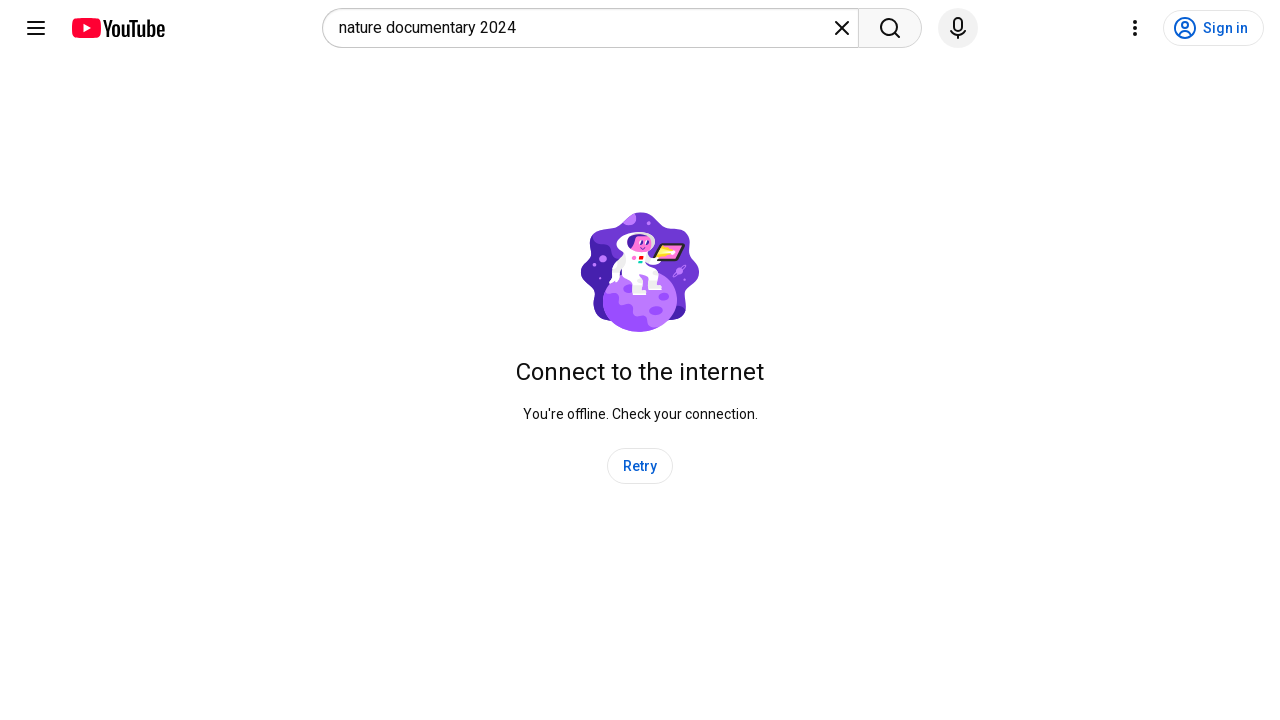

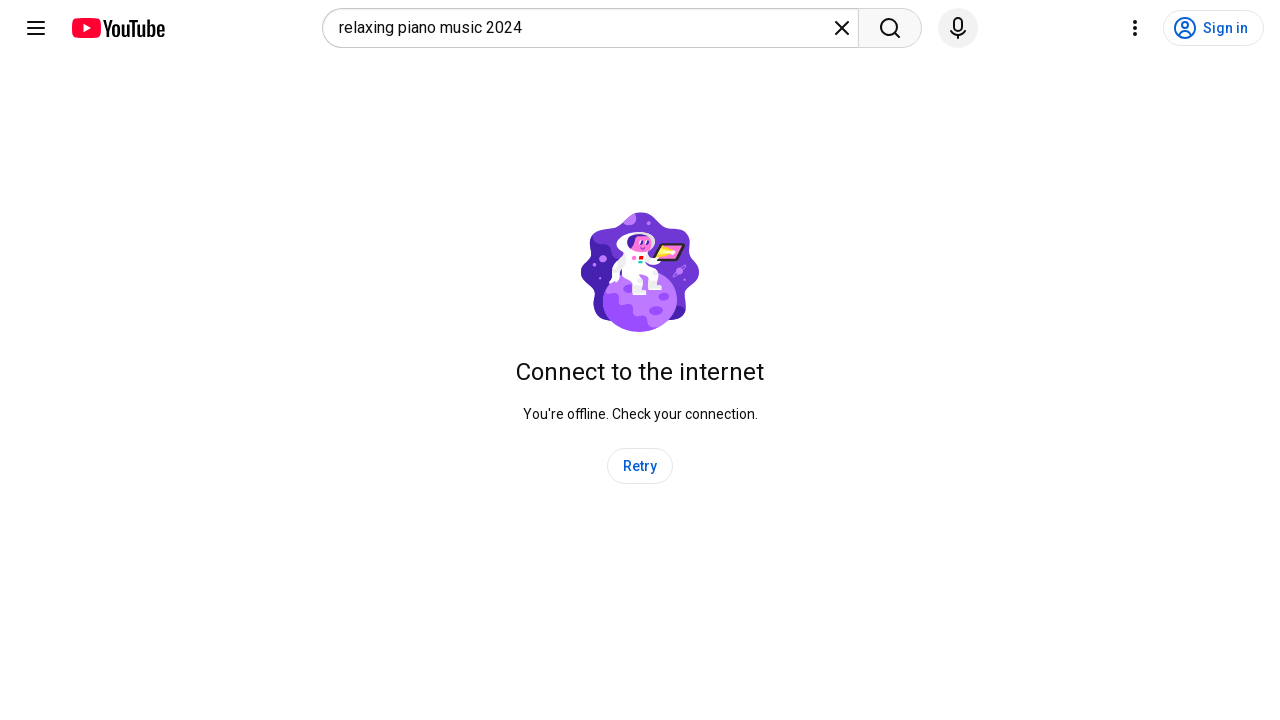